Opens DuckDuckGo homepage in a browser. This is a minimal browser launcher that navigates to the search engine's main page.

Starting URL: https://www.duckduckgo.com

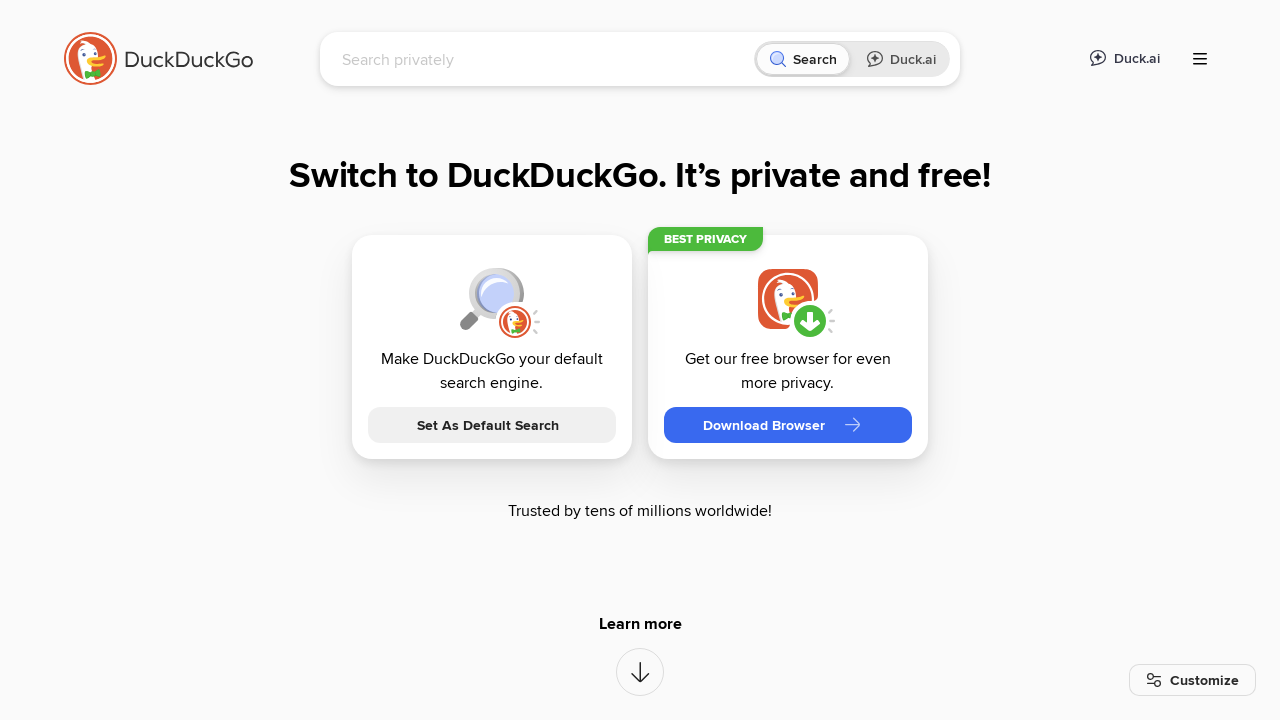

DuckDuckGo homepage loaded and DOM content ready
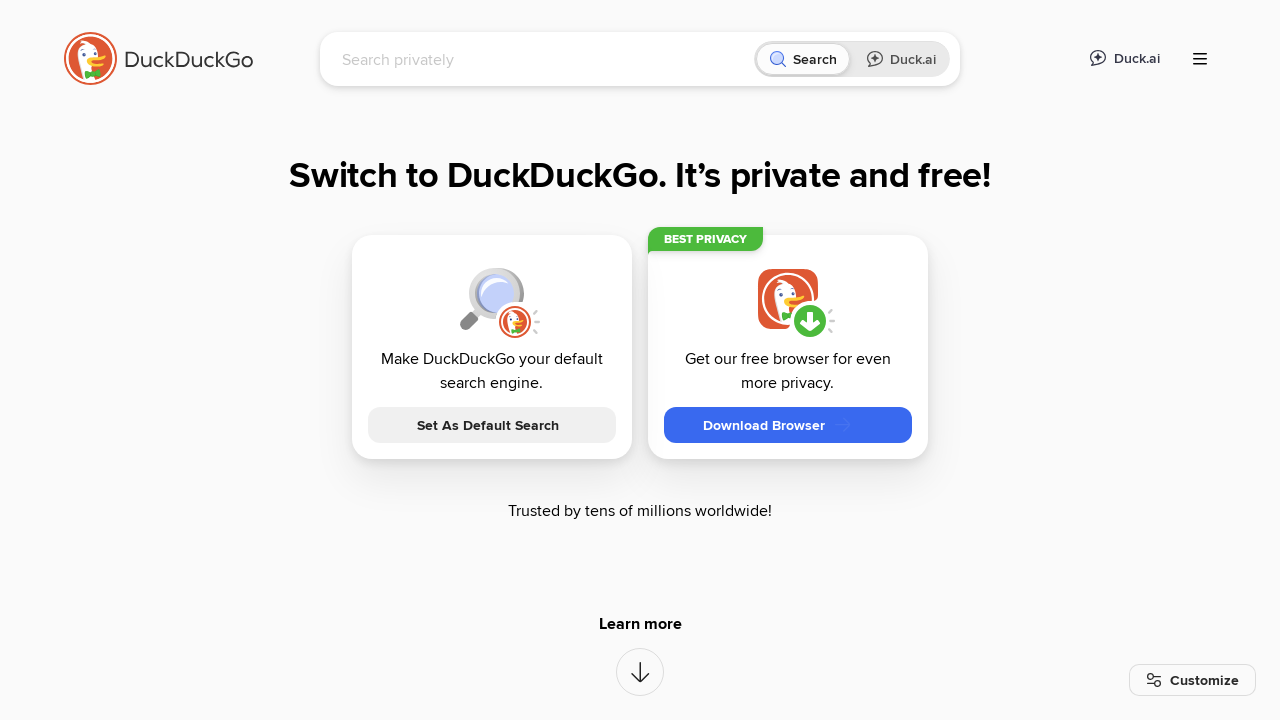

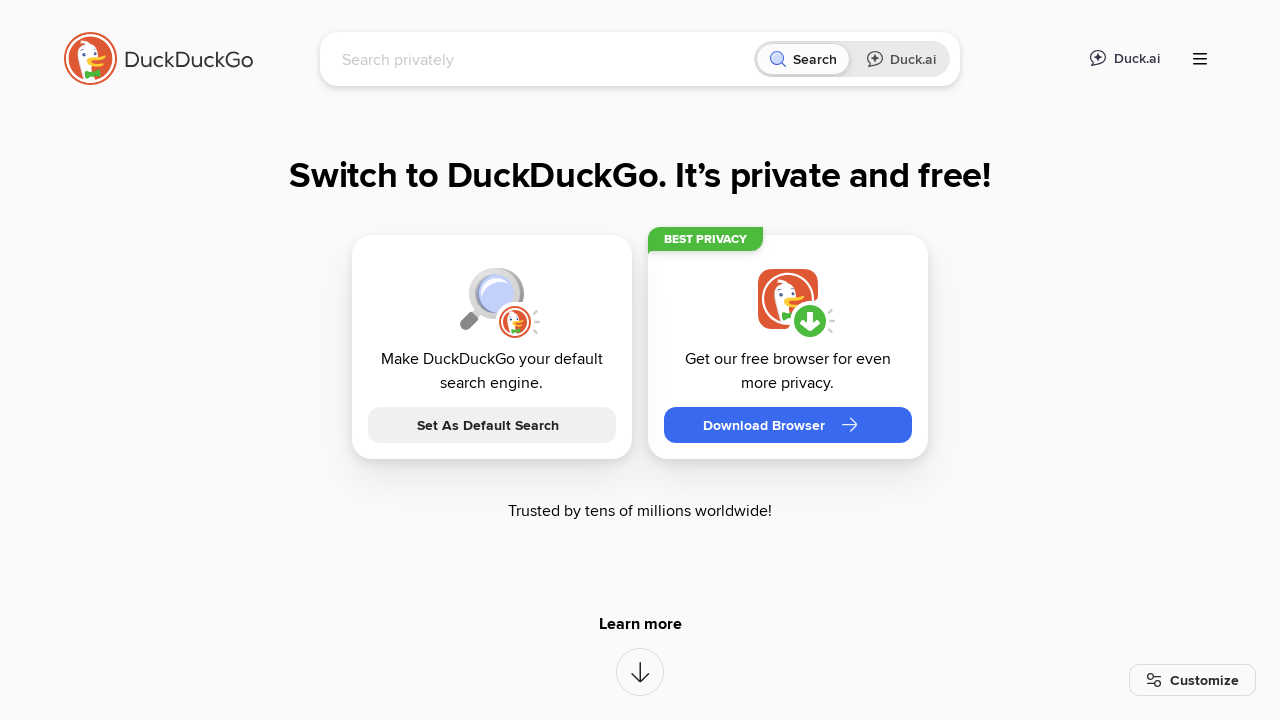